Tests a personal data form by filling in all fields except zip code, submitting the form, and verifying that the empty zip code field displays with a red background while all other filled fields display with a green background.

Starting URL: https://bonigarcia.dev/selenium-webdriver-java/data-types.html

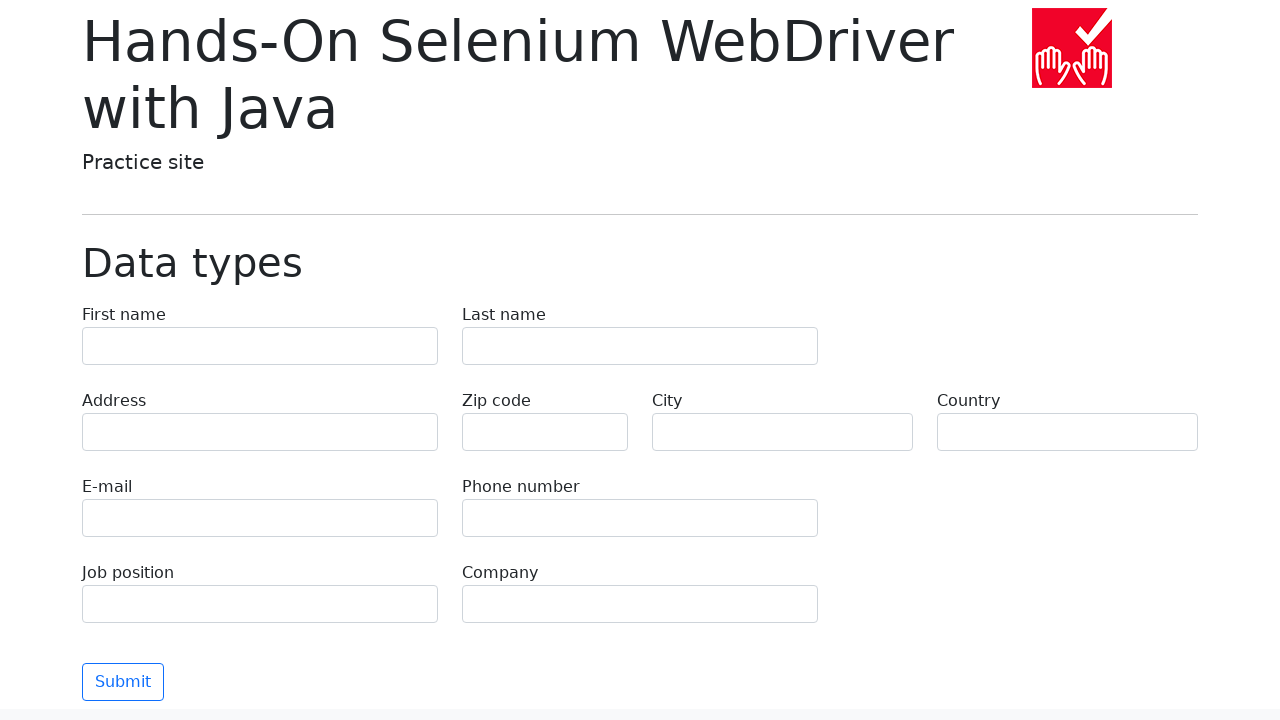

Filled first name field with 'Michael' on input[name="first-name"]
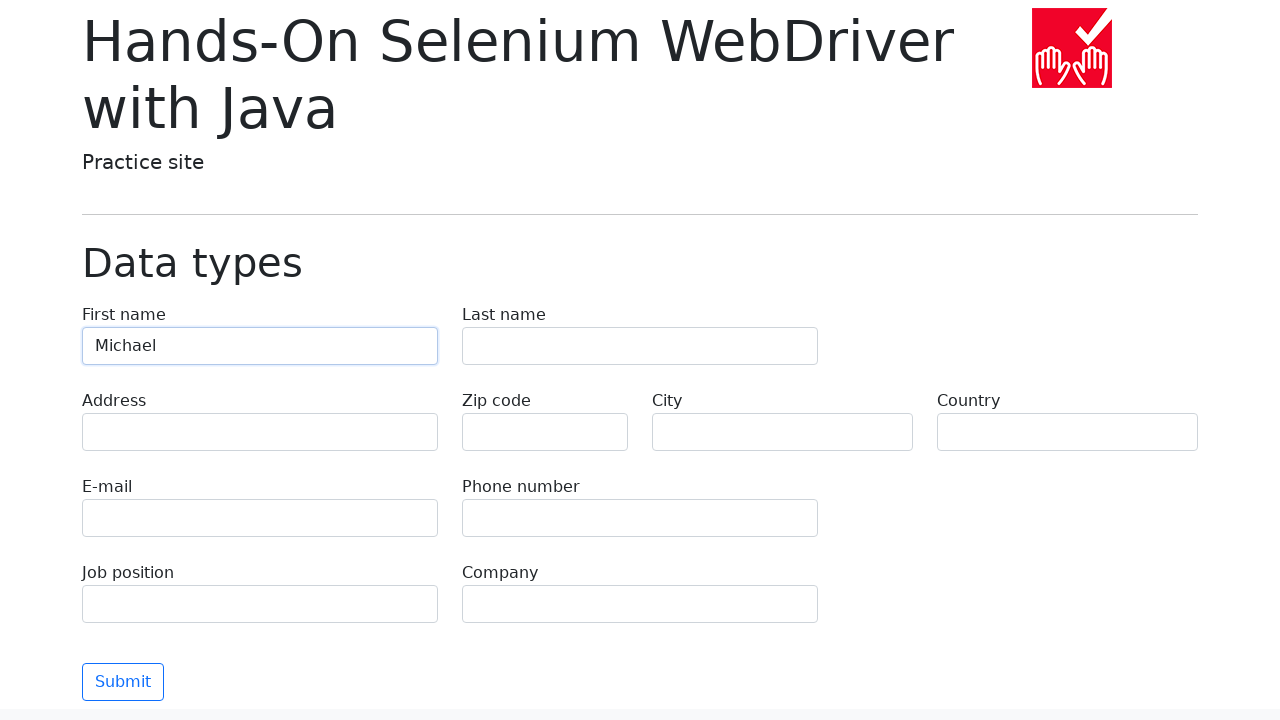

Filled last name field with 'Johnson' on input[name="last-name"]
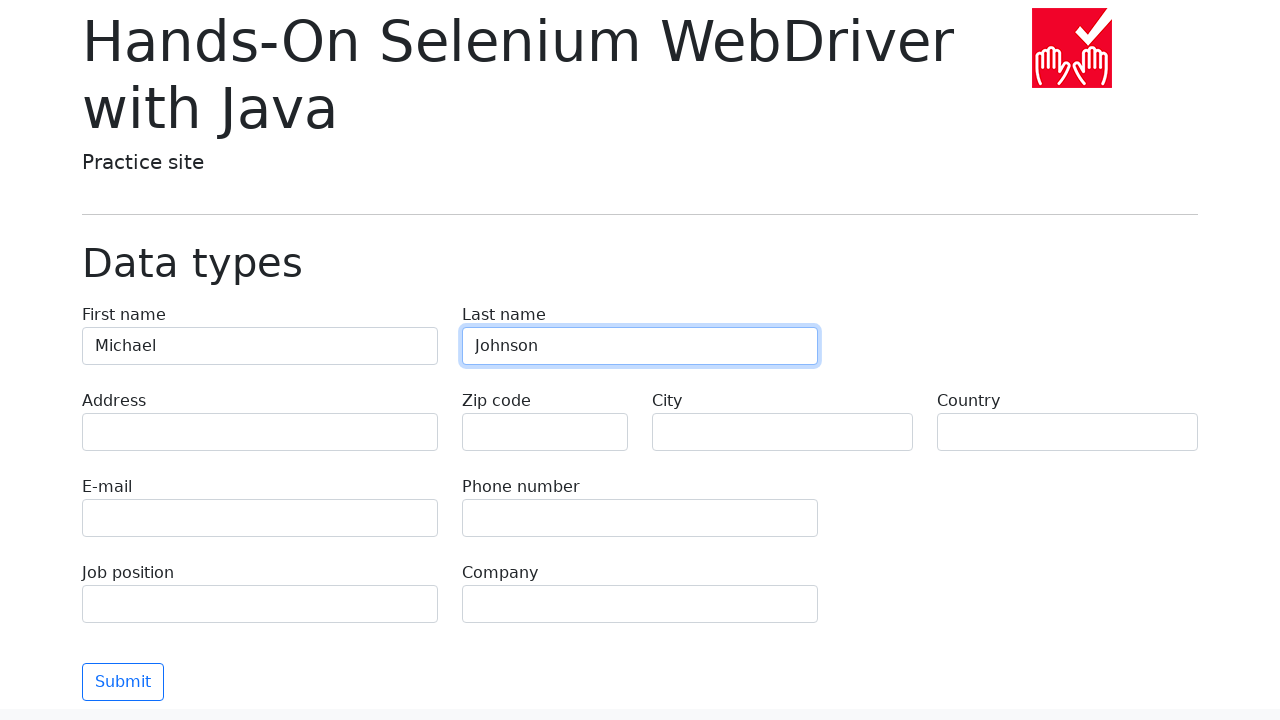

Filled address field with '742 Evergreen Terrace' on input[name="address"]
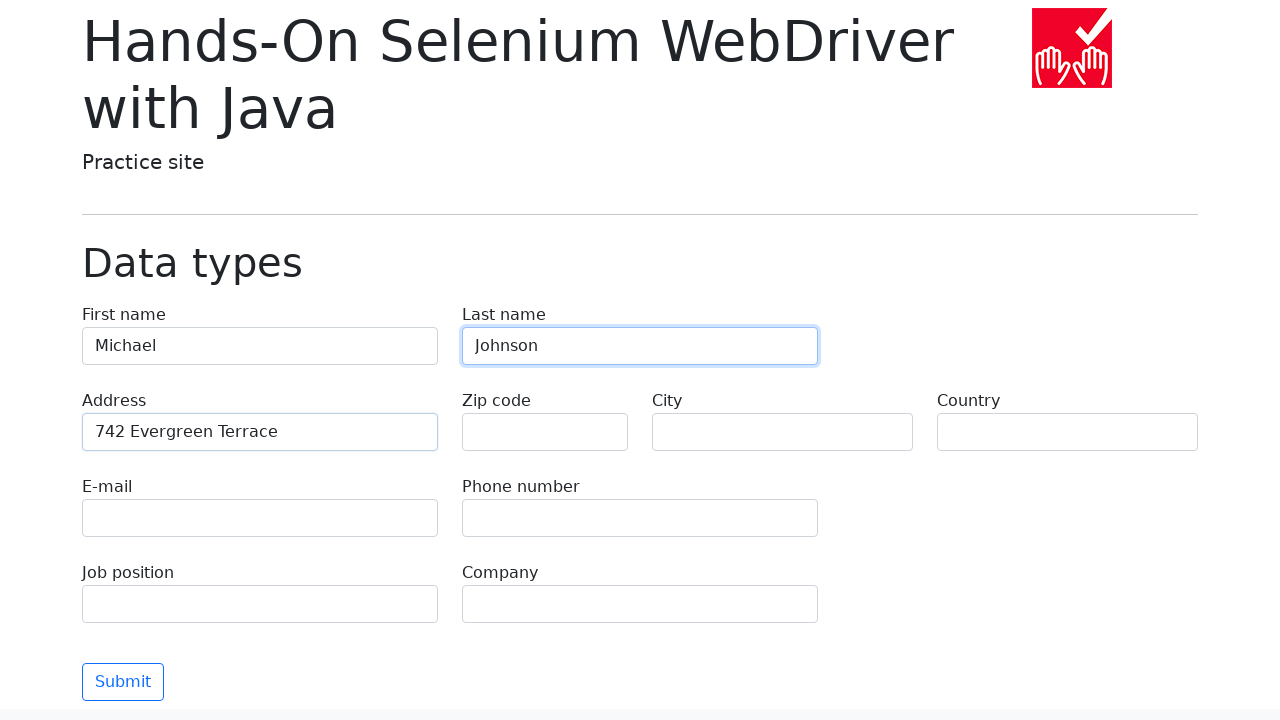

Filled email field with 'michael.johnson@example.com' on input[name="e-mail"]
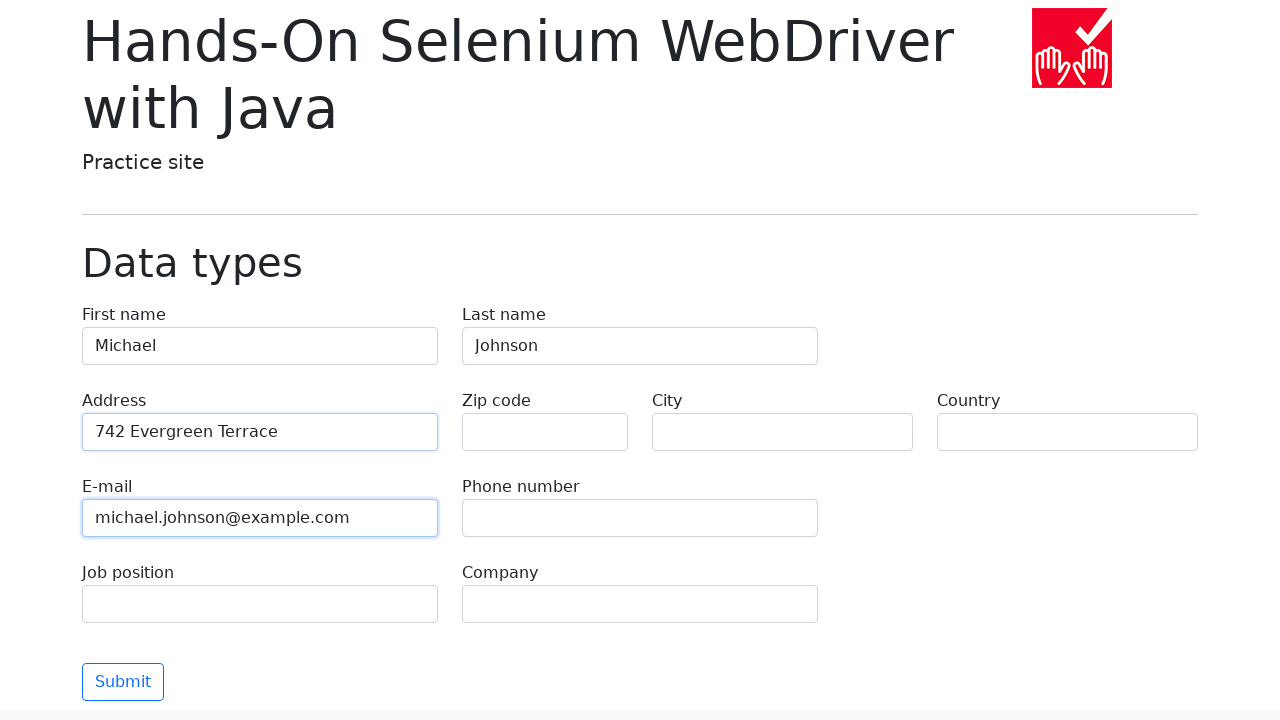

Filled phone field with '5551234567' on input[name="phone"]
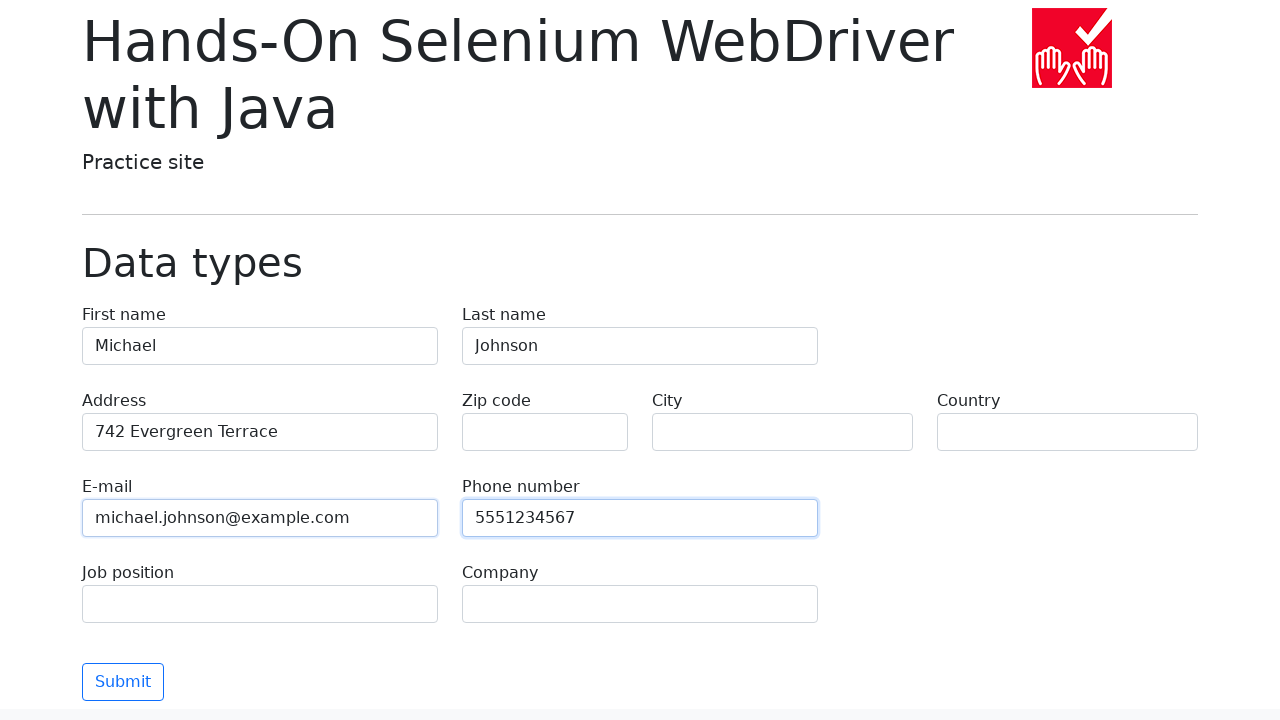

Left zip code field empty for validation testing on input[name="zip-code"]
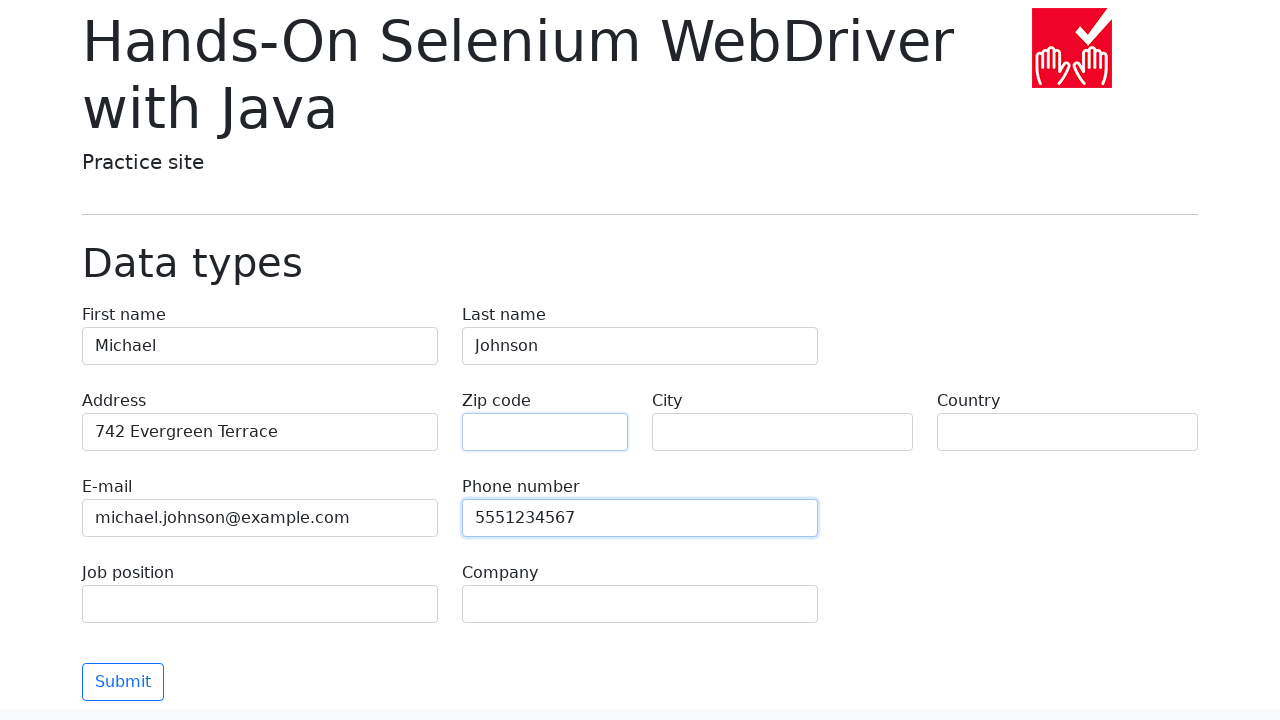

Filled city field with 'Springfield' on input[name="city"]
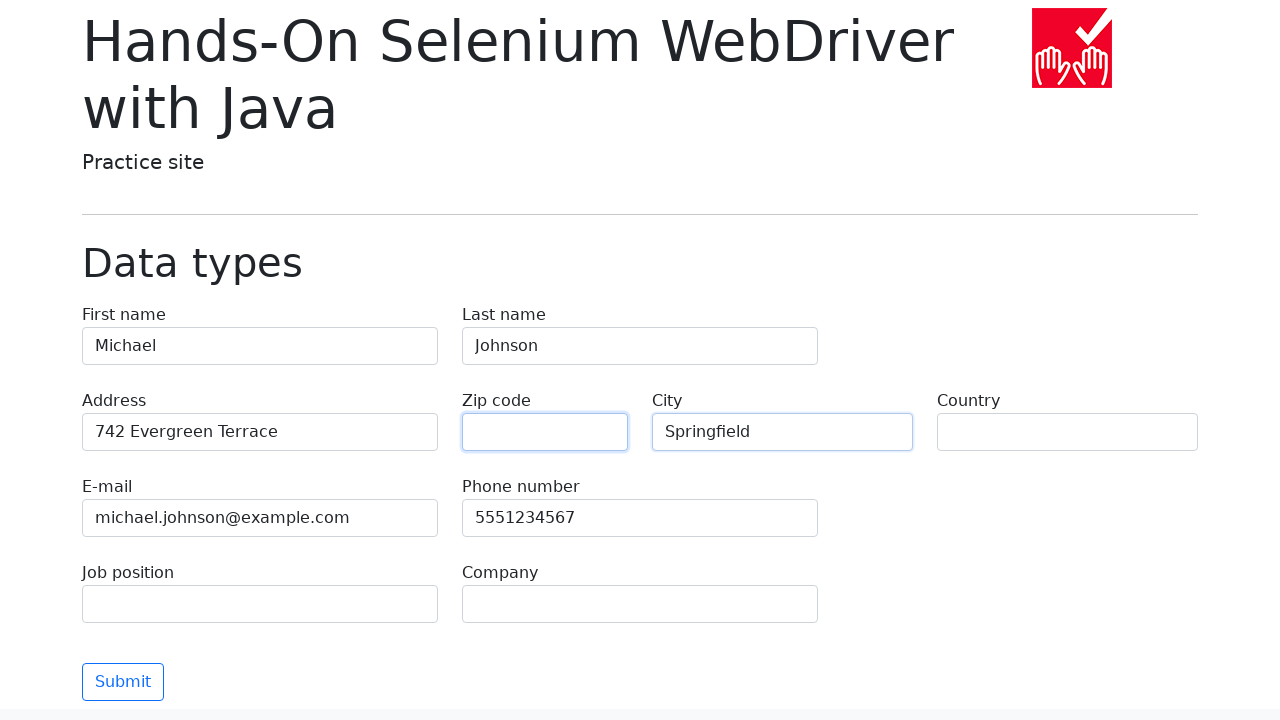

Filled country field with 'USA' on input[name="country"]
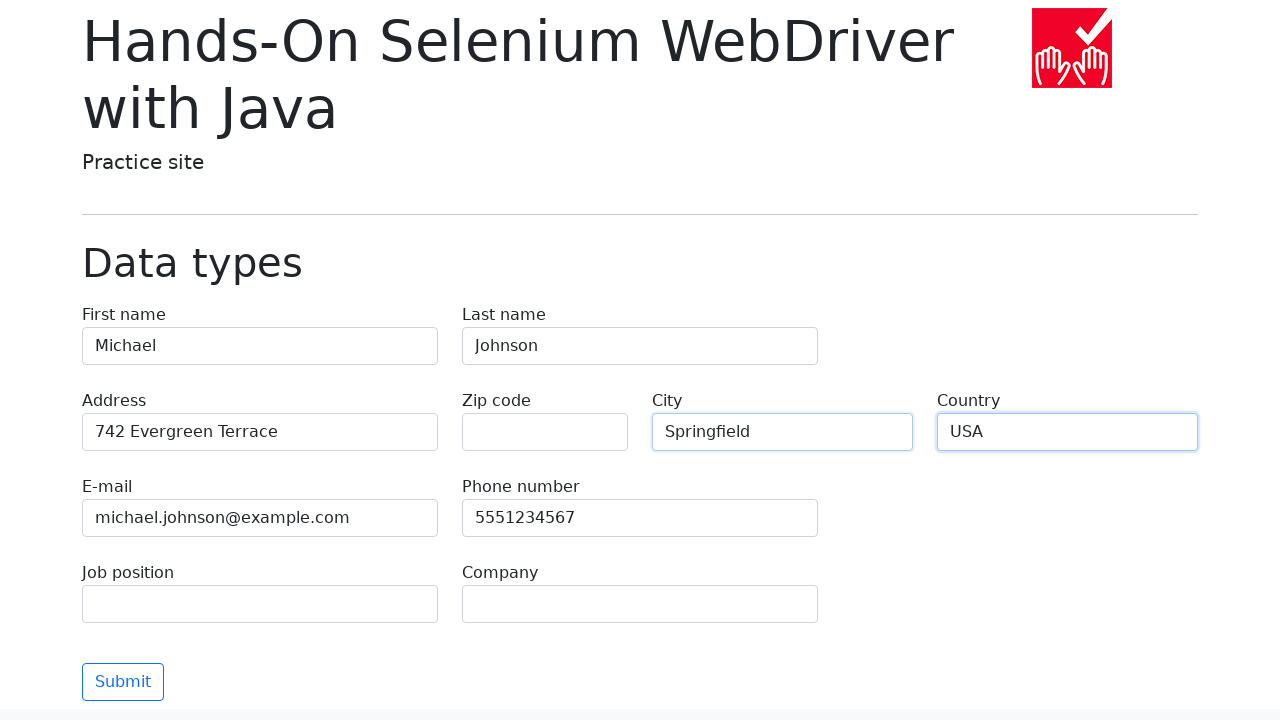

Filled job position field with 'Software Engineer' on input[name="job-position"]
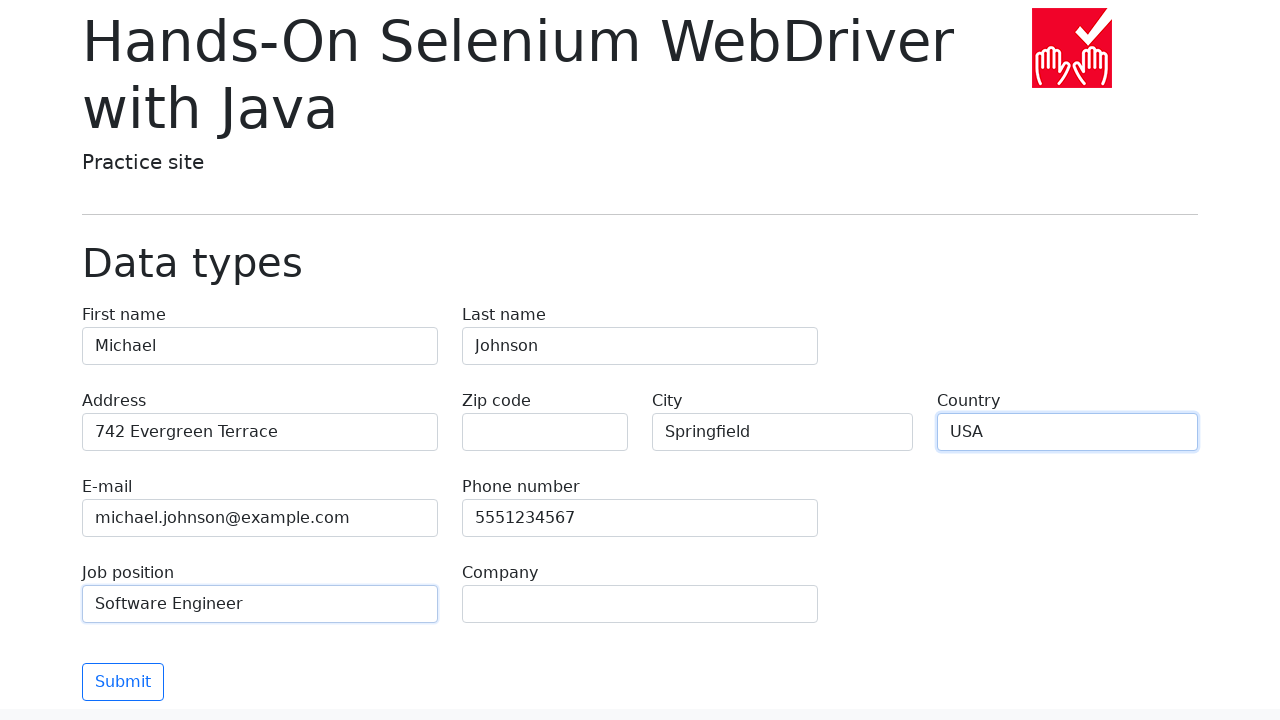

Filled company field with 'Tech Solutions Inc' on input[name="company"]
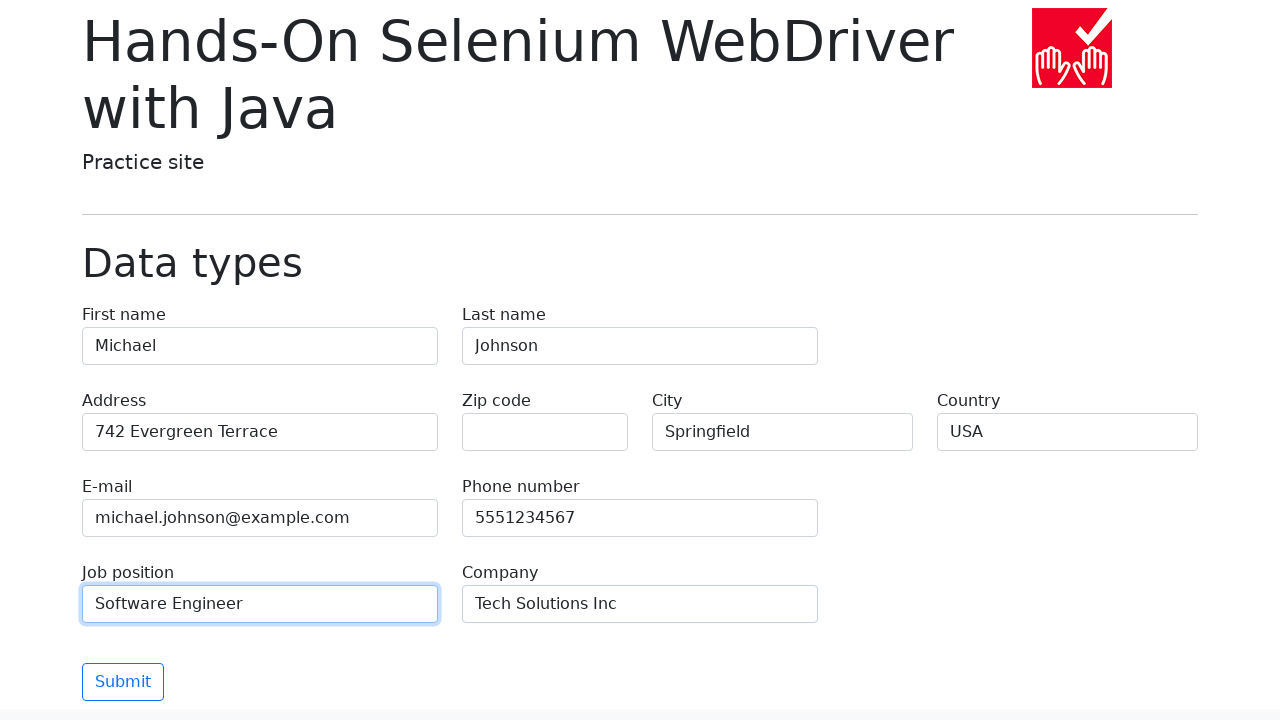

Scrolled submit button into view
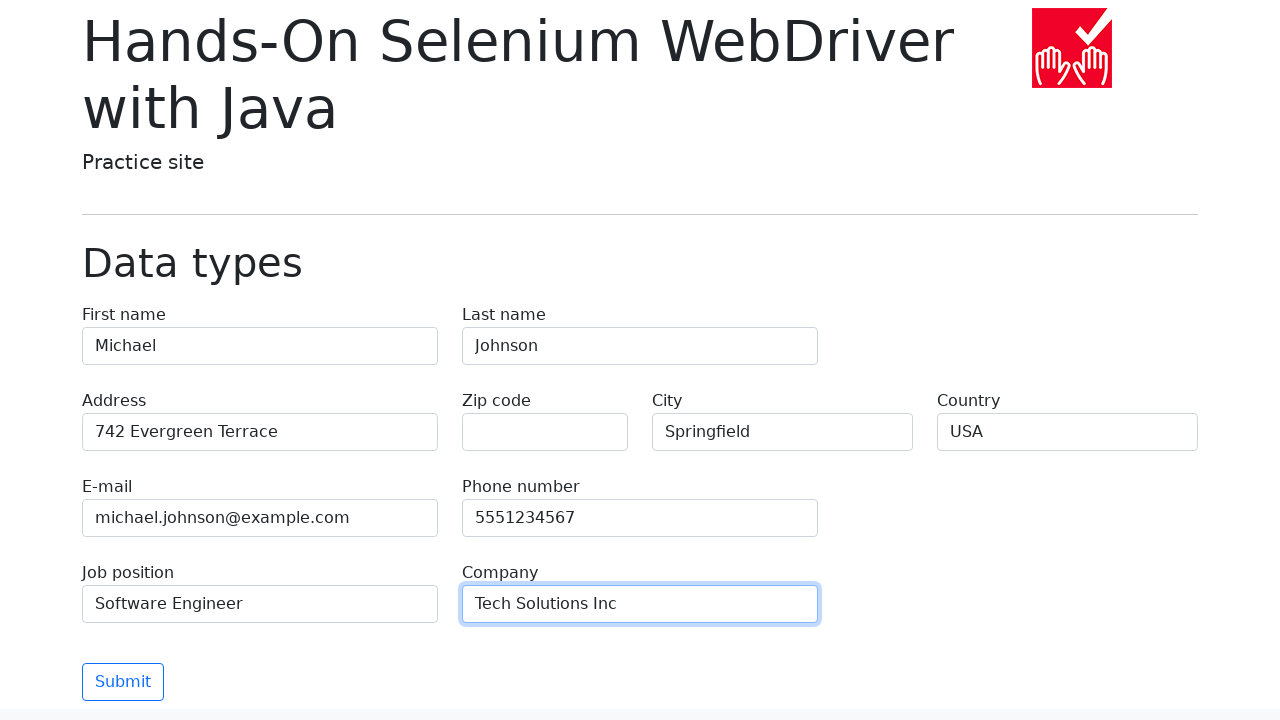

Clicked submit button to validate form at (123, 682) on button.btn
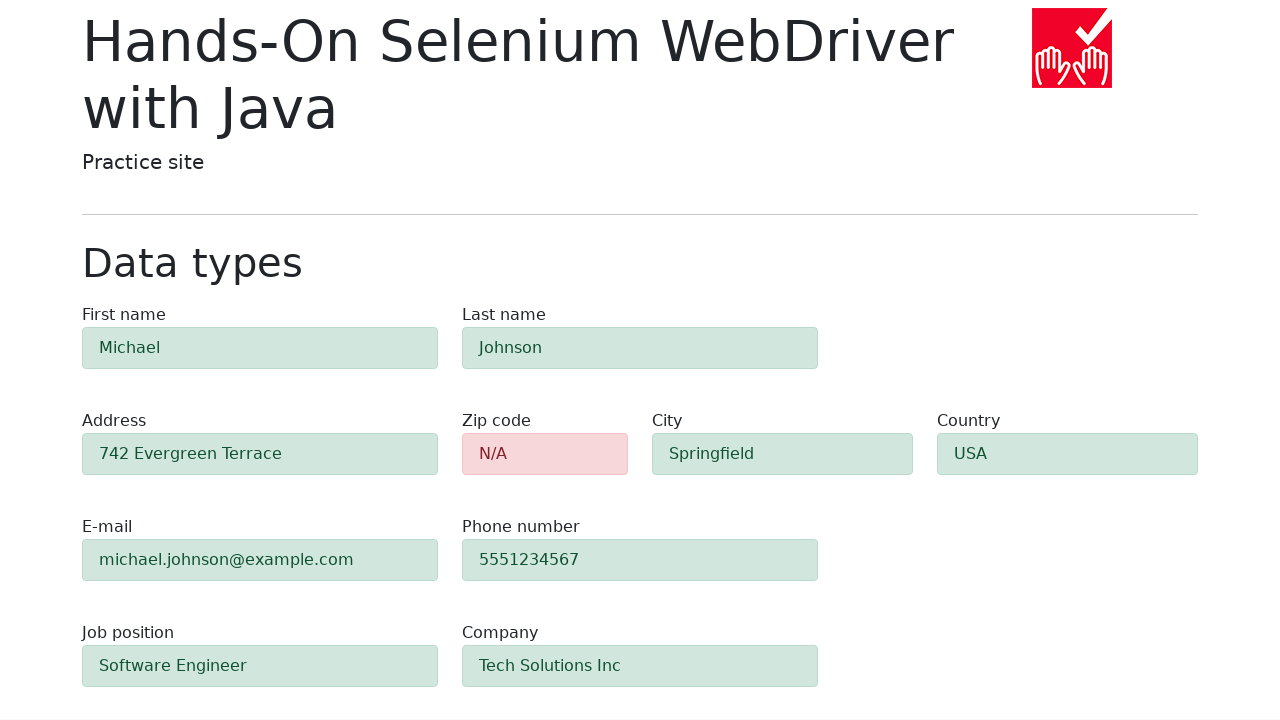

Waited for form validation to complete
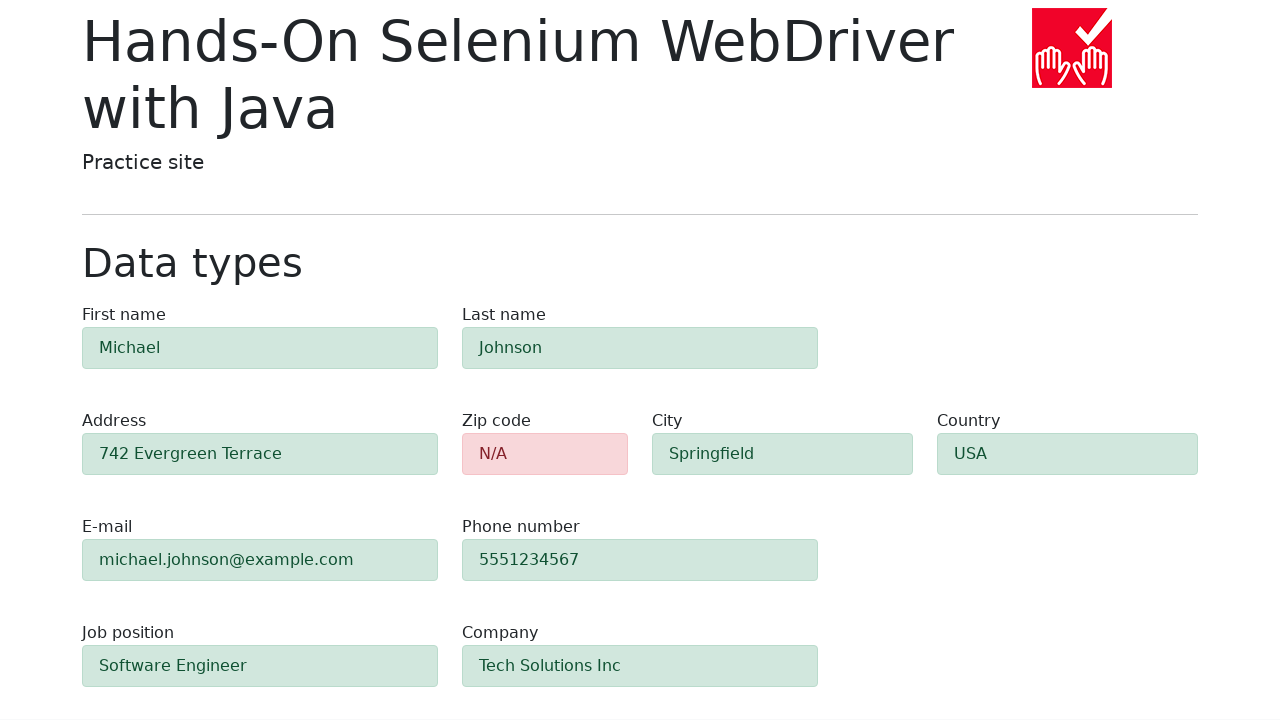

Verified zip code field has red background indicating validation error: rgb(248, 215, 218)
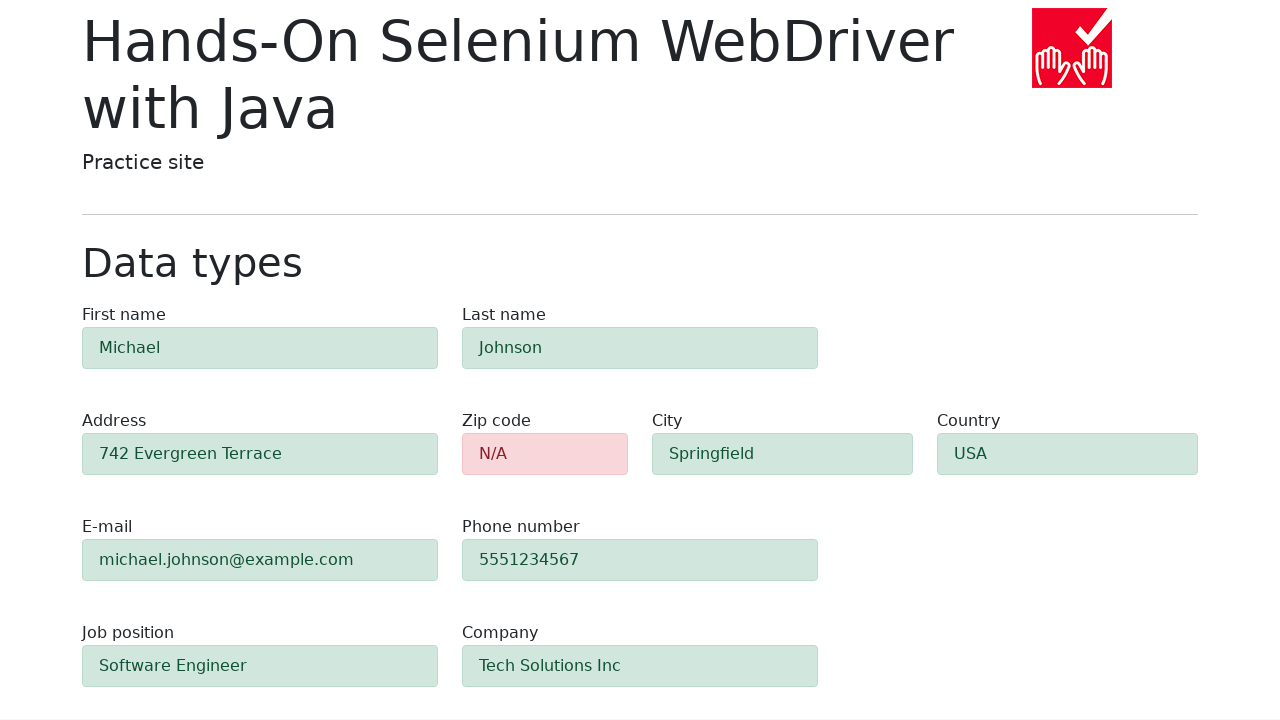

Verified #first-name has green background indicating validation success: rgb(209, 231, 221)
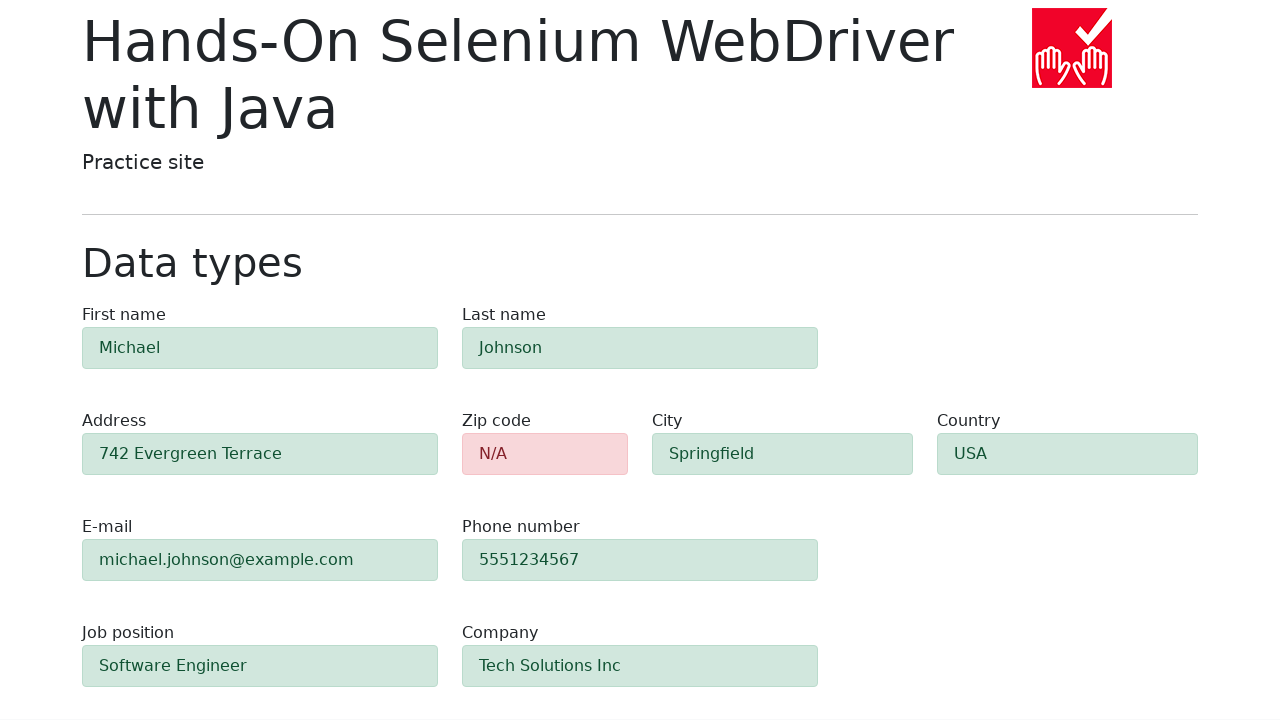

Verified #last-name has green background indicating validation success: rgb(209, 231, 221)
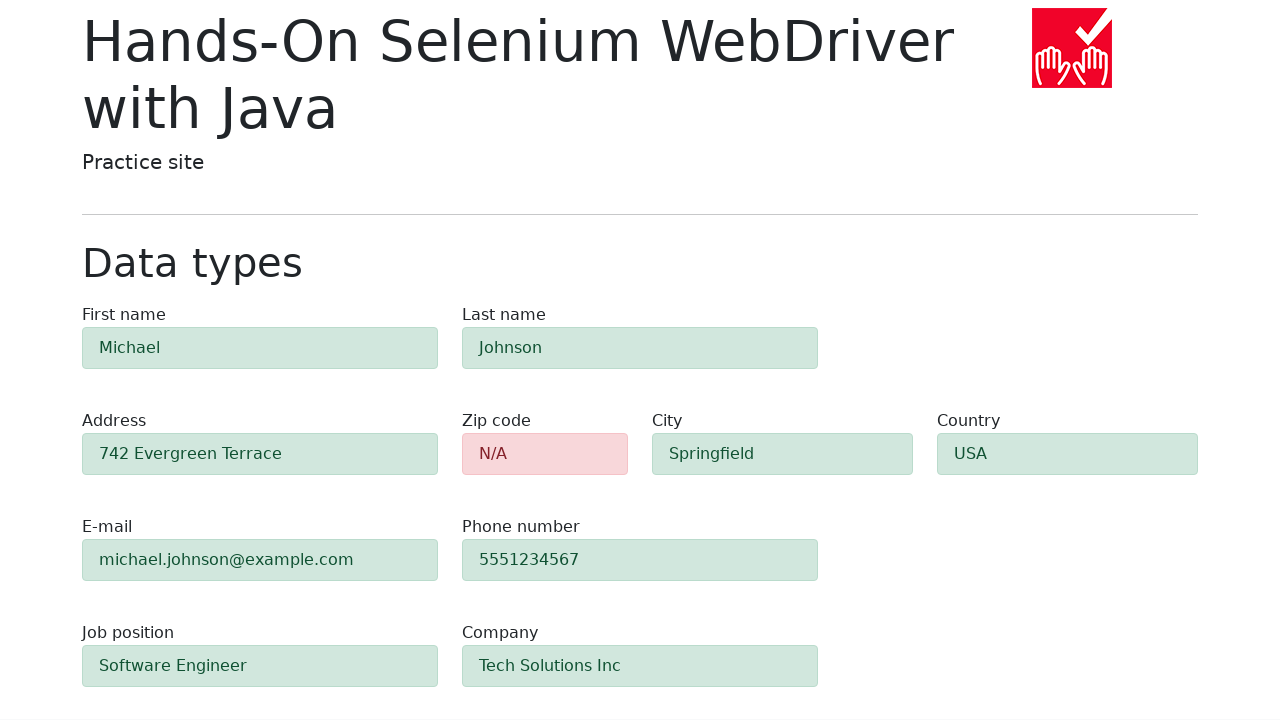

Verified #address has green background indicating validation success: rgb(209, 231, 221)
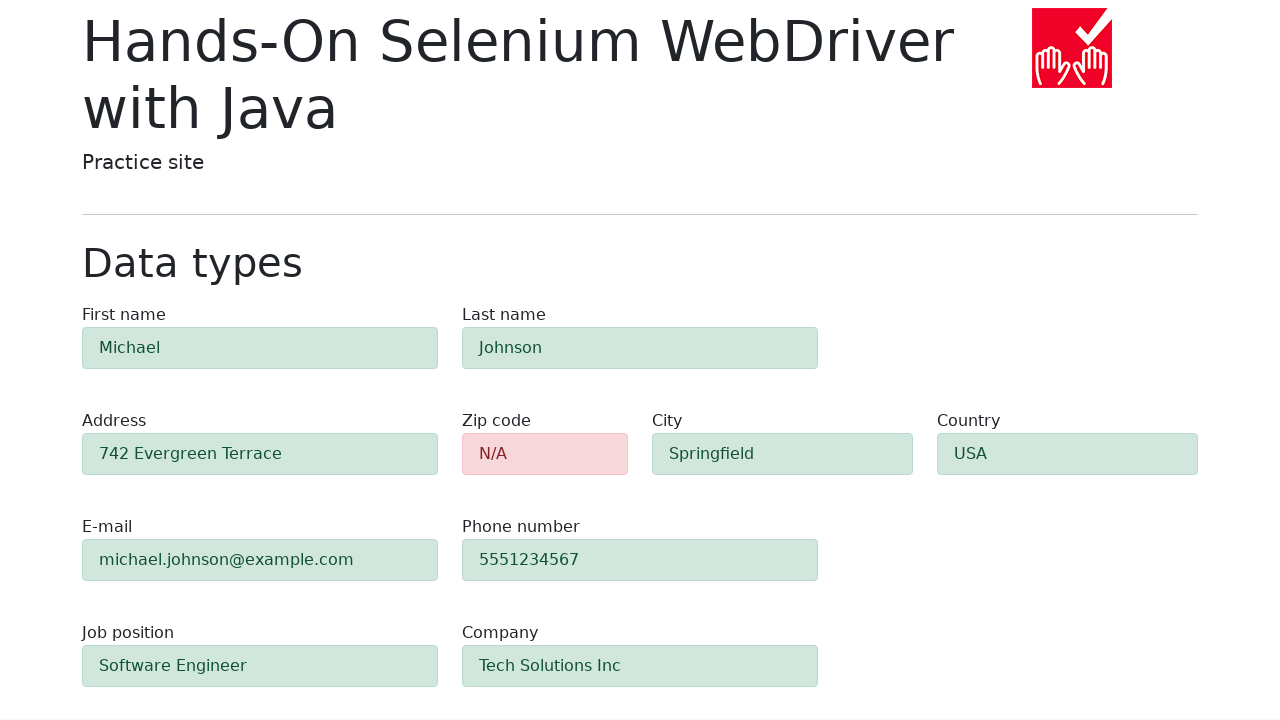

Verified #e-mail has green background indicating validation success: rgb(209, 231, 221)
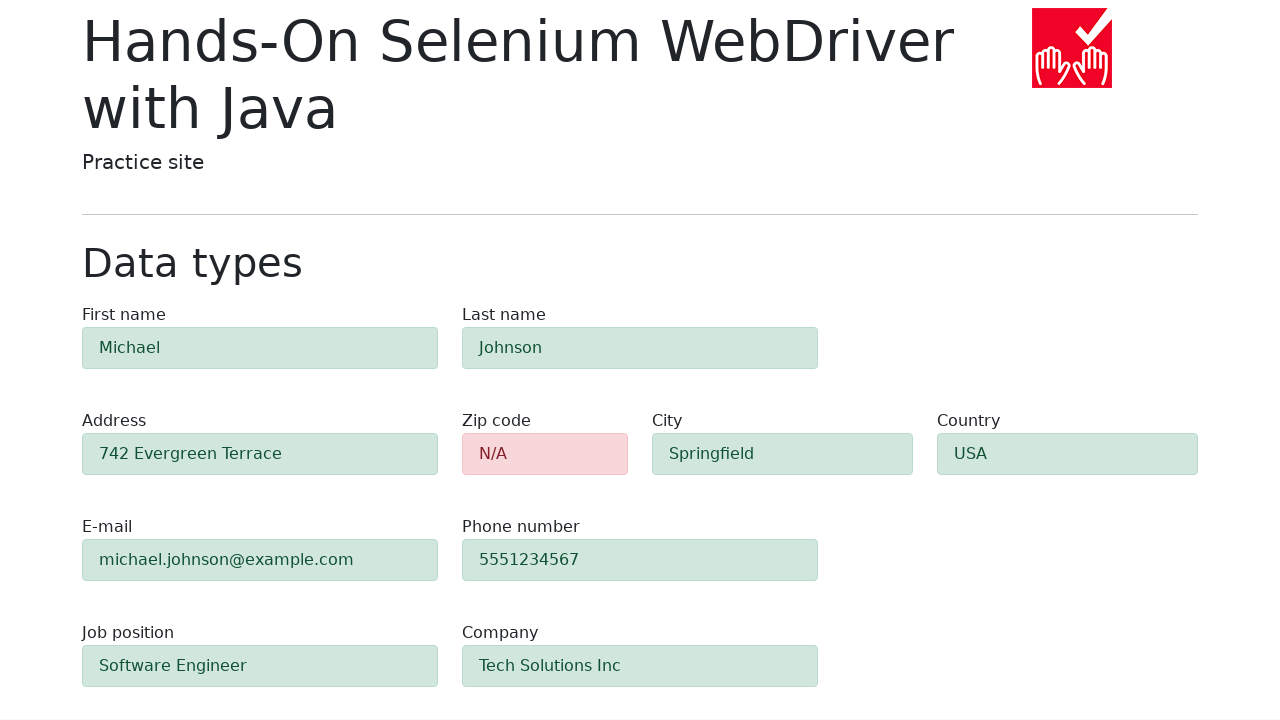

Verified #phone has green background indicating validation success: rgb(209, 231, 221)
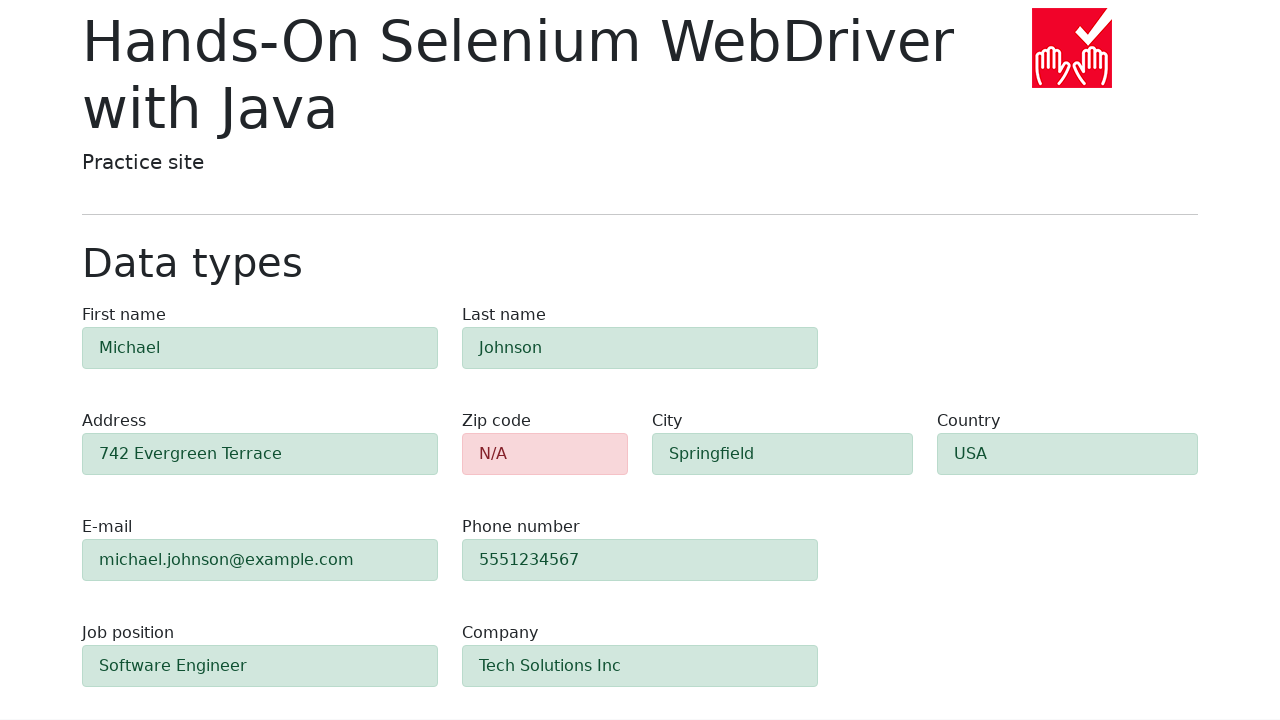

Verified #city has green background indicating validation success: rgb(209, 231, 221)
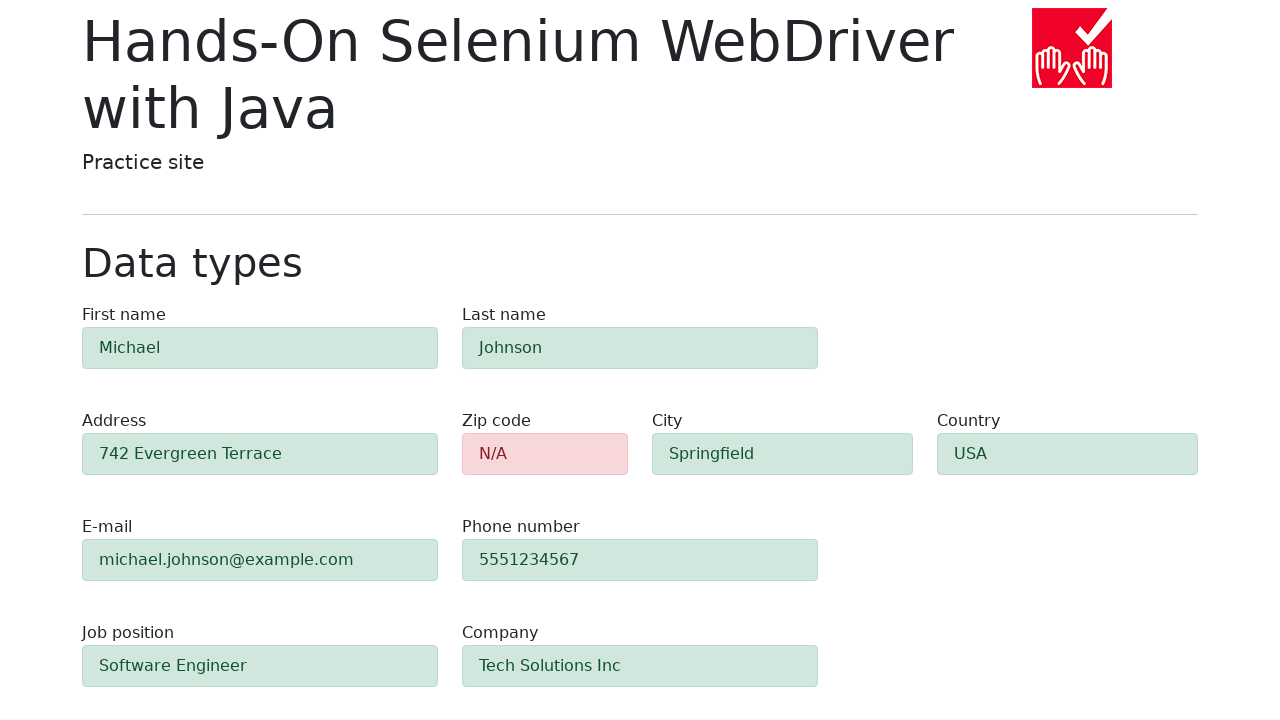

Verified #country has green background indicating validation success: rgb(209, 231, 221)
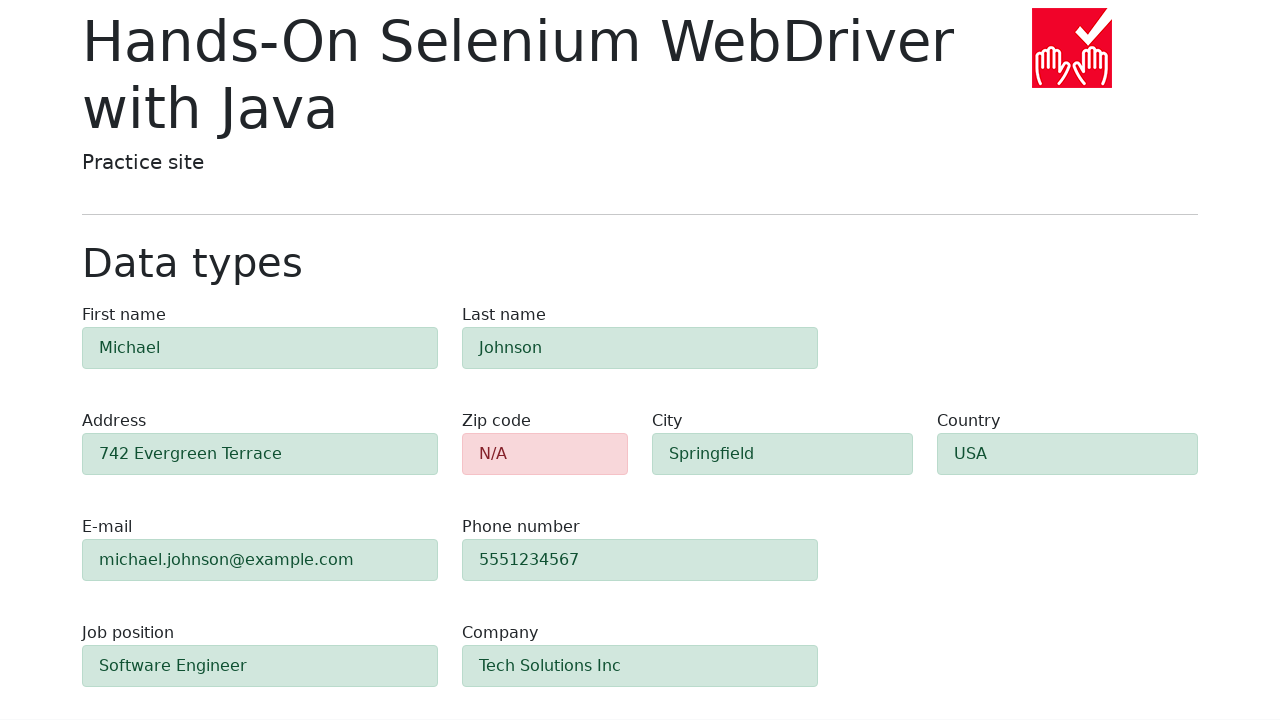

Verified #job-position has green background indicating validation success: rgb(209, 231, 221)
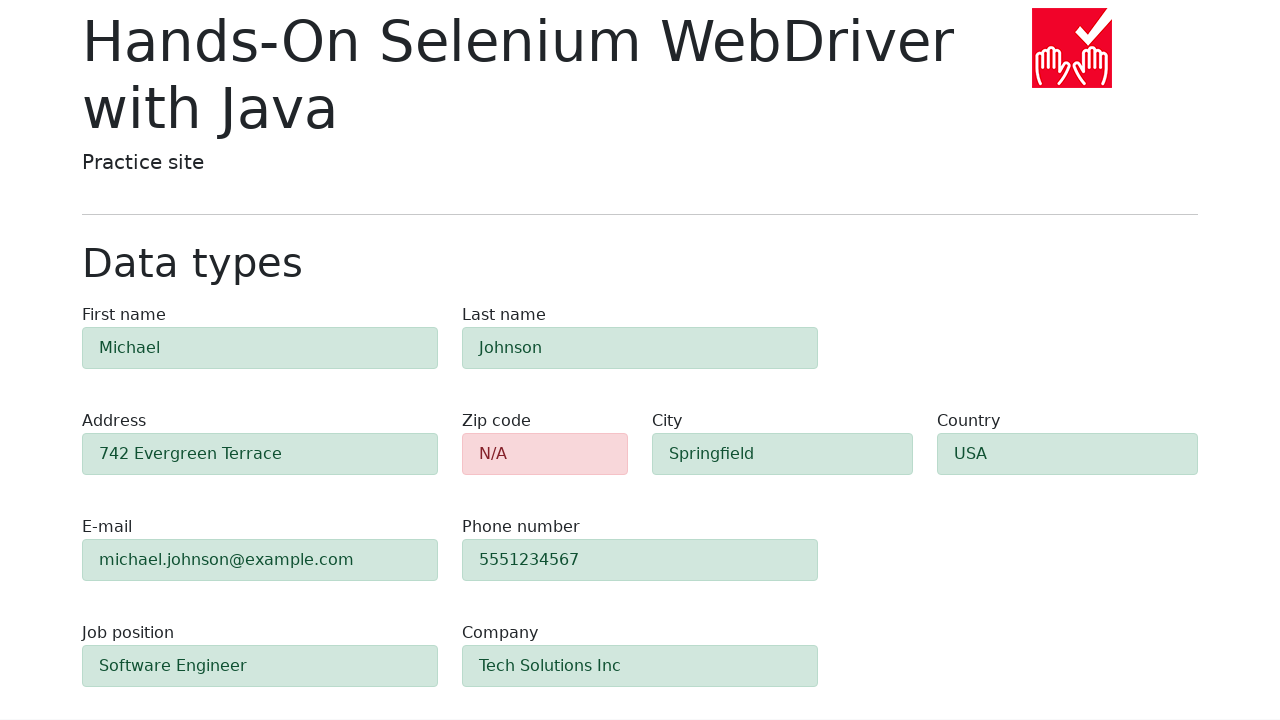

Verified #company has green background indicating validation success: rgb(209, 231, 221)
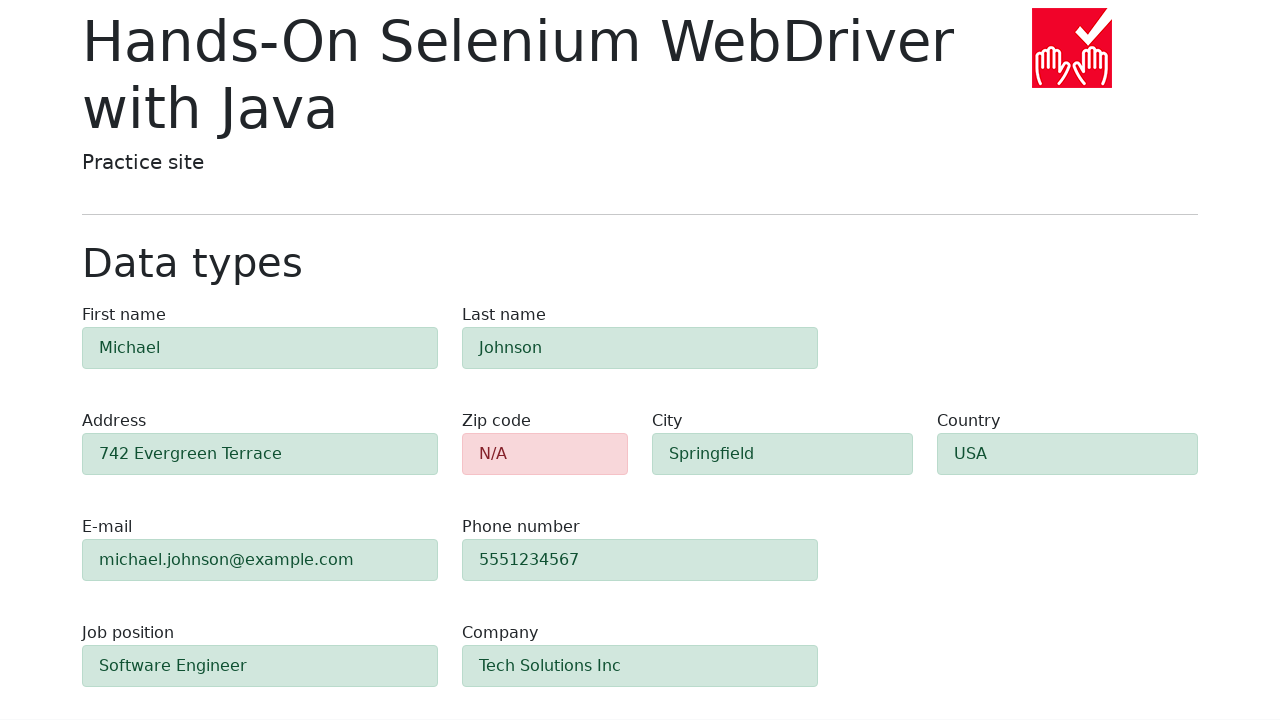

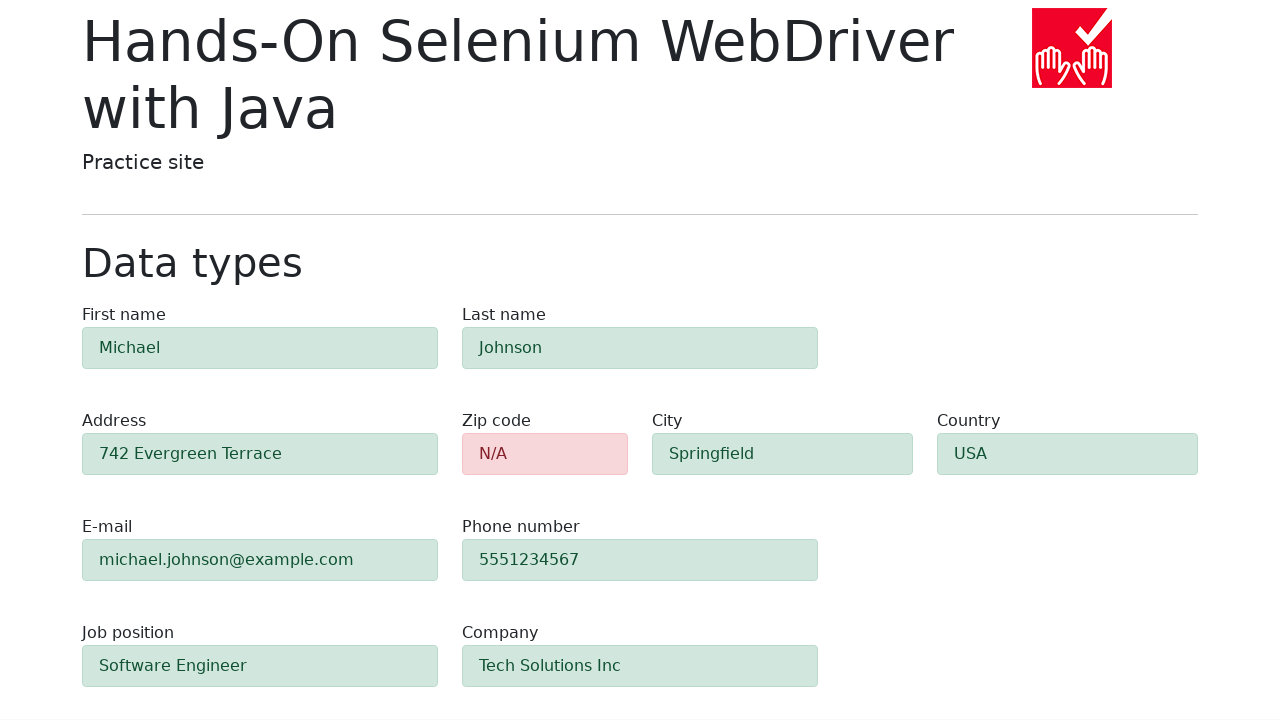